Tests various mouse and keyboard actions including right click, double click, key combinations, and drag-and-drop operations on a demo page

Starting URL: https://demoqa.com/buttons

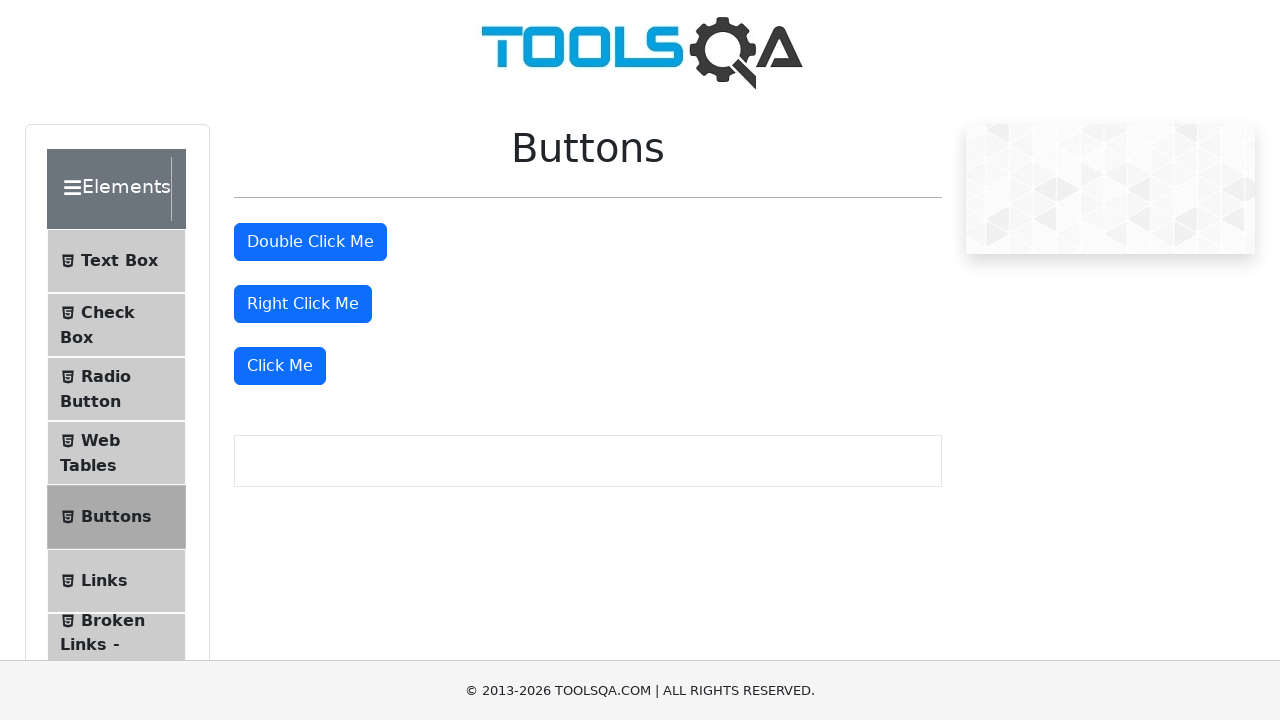

Right-clicked the right click button at (303, 304) on xpath=//button[@id='rightClickBtn']
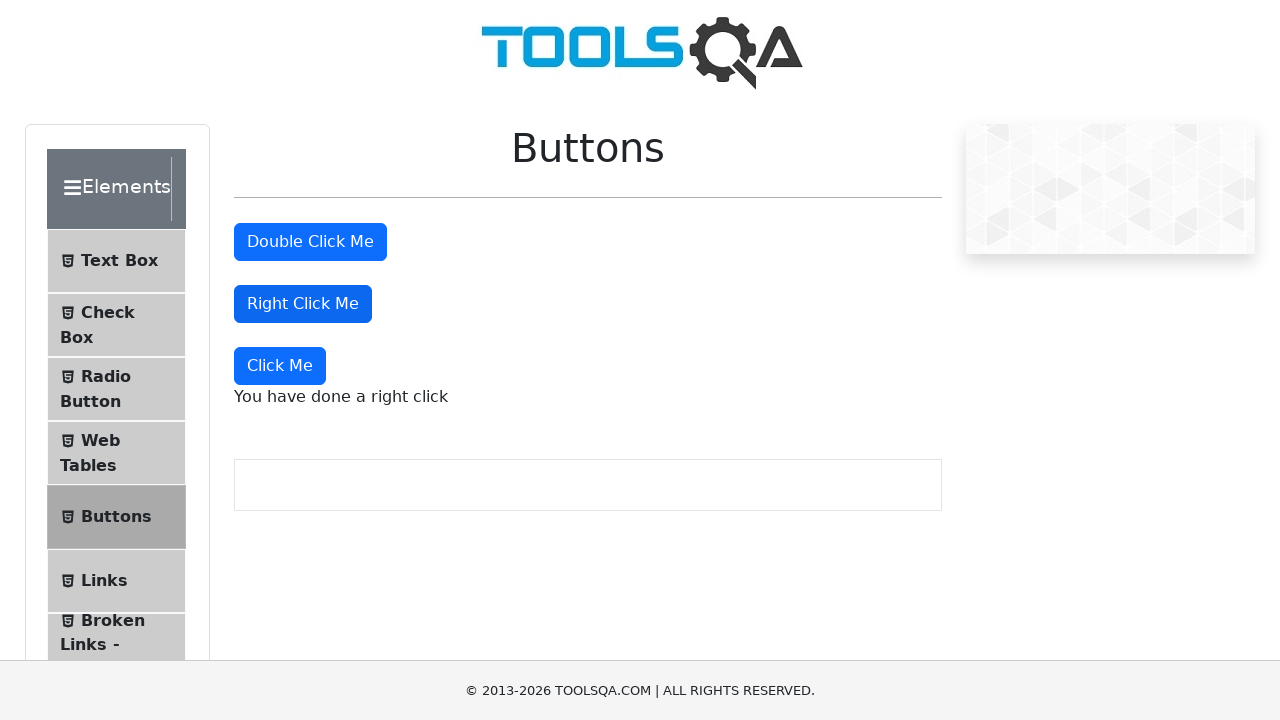

Performed regular left click on the right click button at (303, 304) on xpath=//button[@id='rightClickBtn']
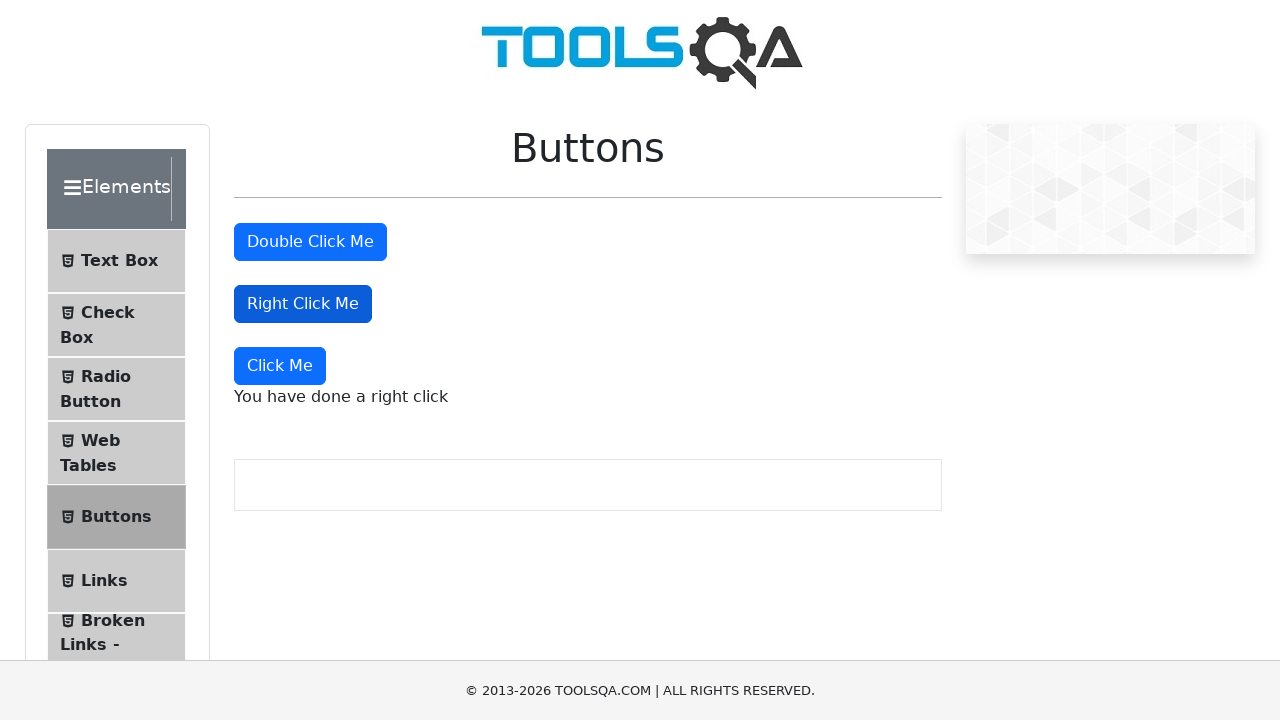

Double-clicked the double click button at (310, 242) on xpath=//button[@id='doubleClickBtn']
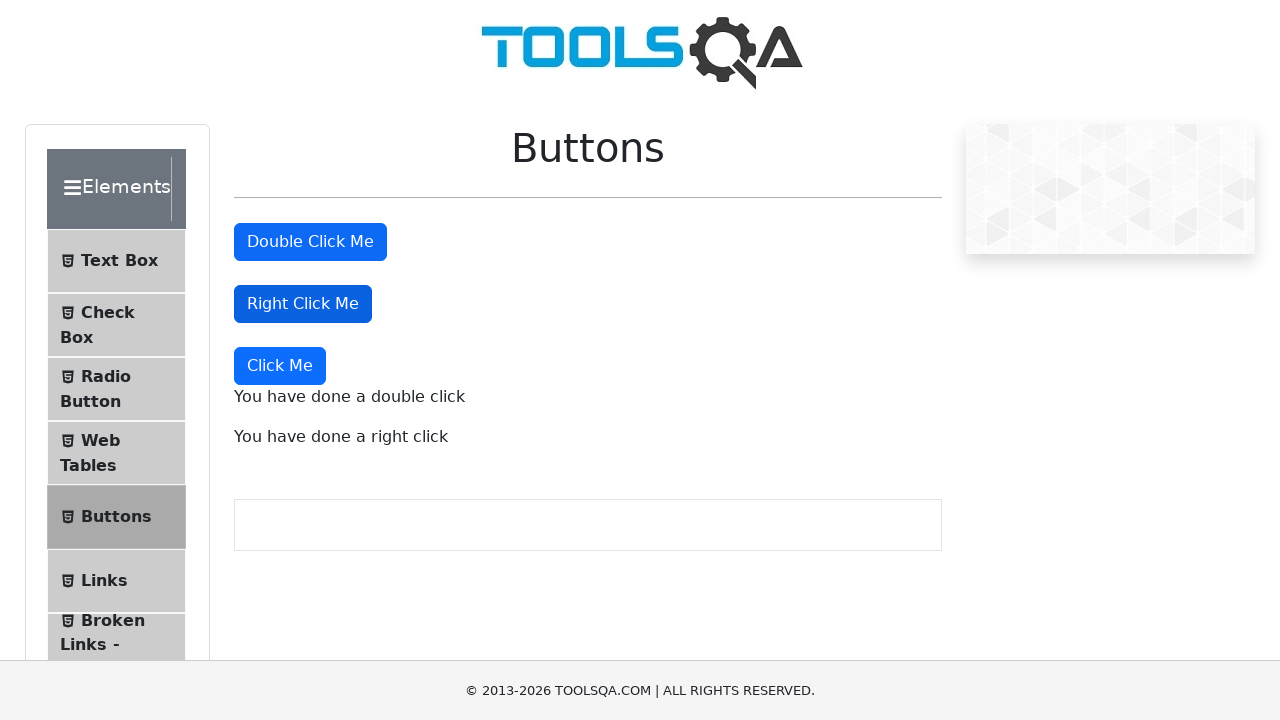

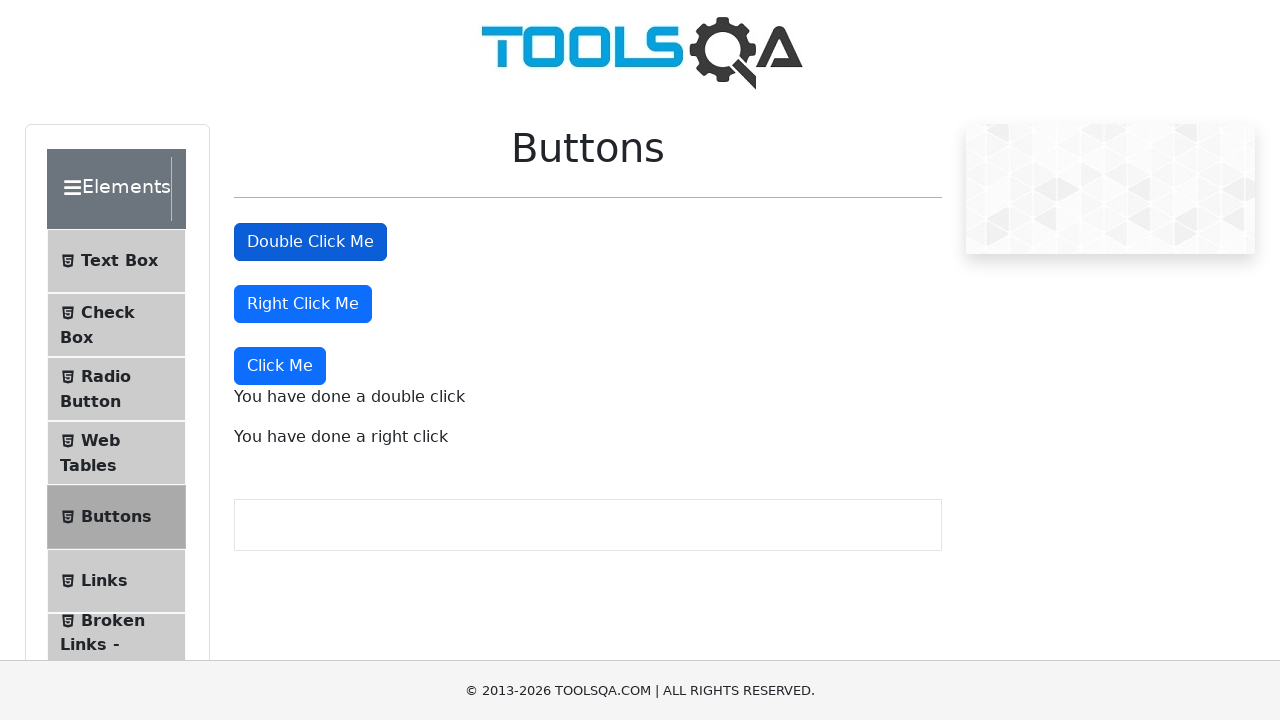